Tests keyboard operations on a text comparison tool by entering text in the first text box, selecting all (Ctrl+A), copying (Ctrl+C), tabbing to the second text box, and pasting (Ctrl+V)

Starting URL: https://text-compare.com/

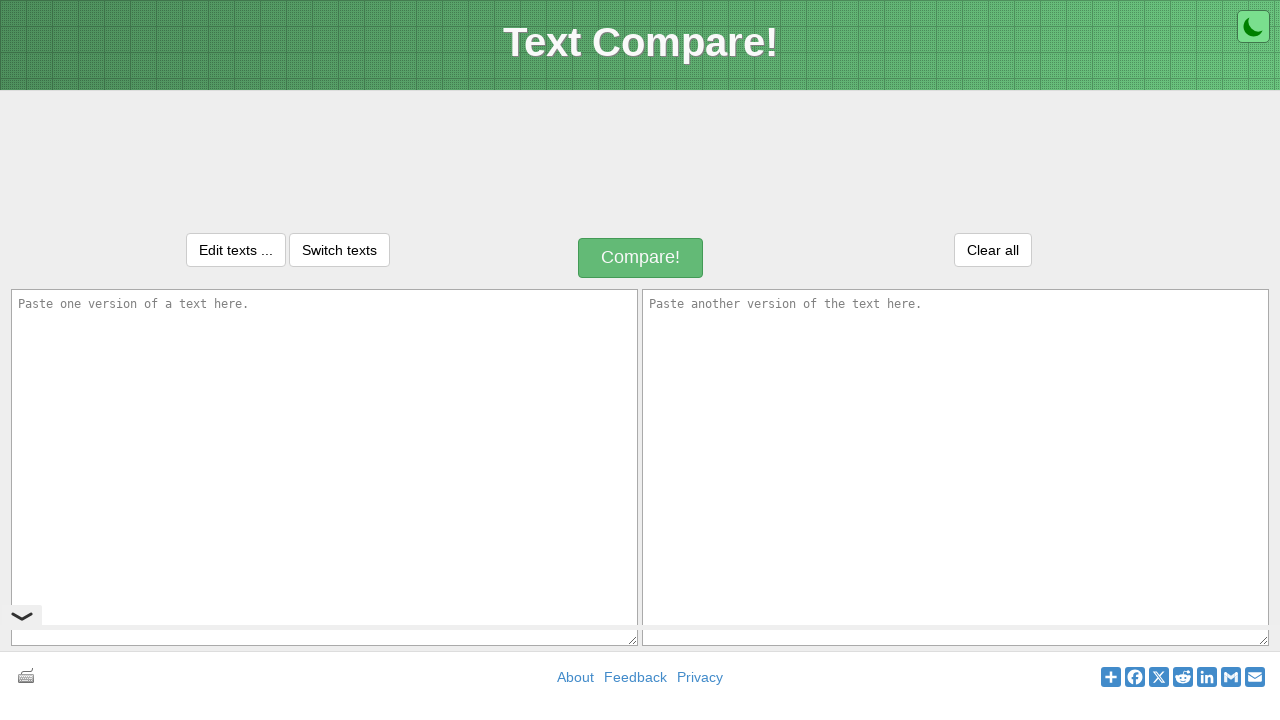

Filled first text box with 'test keyBoard operations' on textarea#inputText1
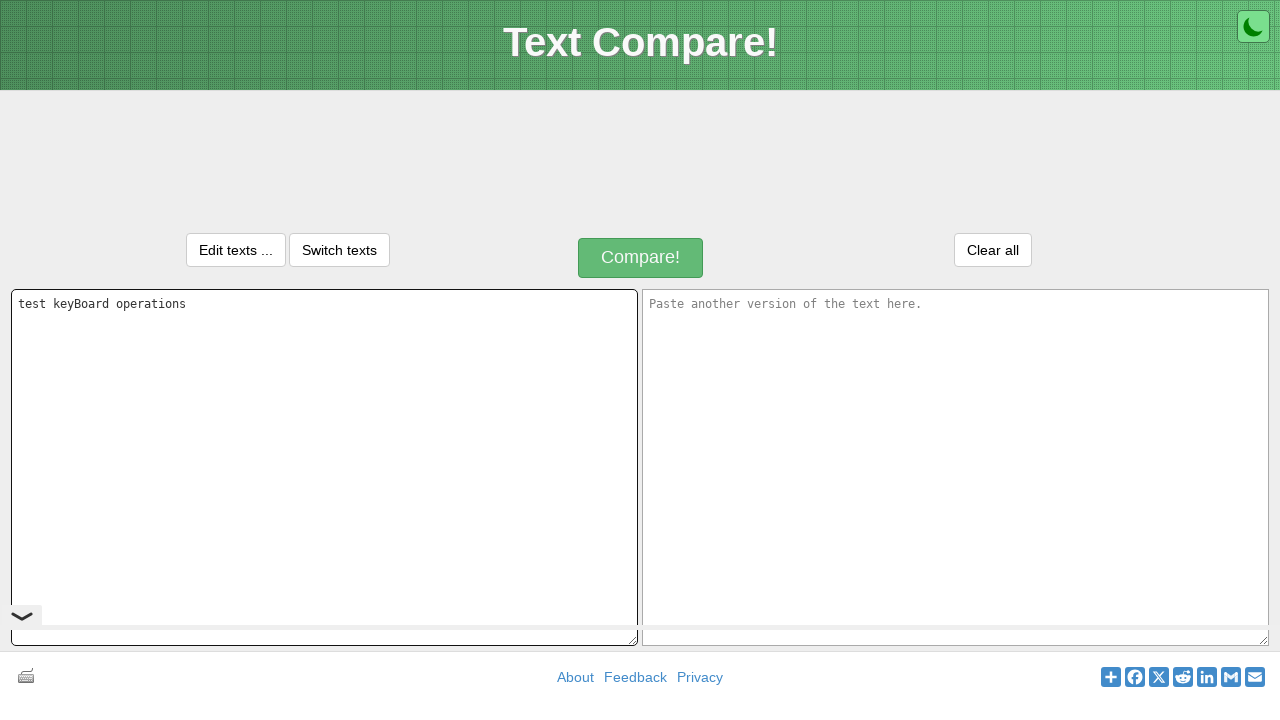

Clicked on first text box to focus it at (324, 467) on textarea#inputText1
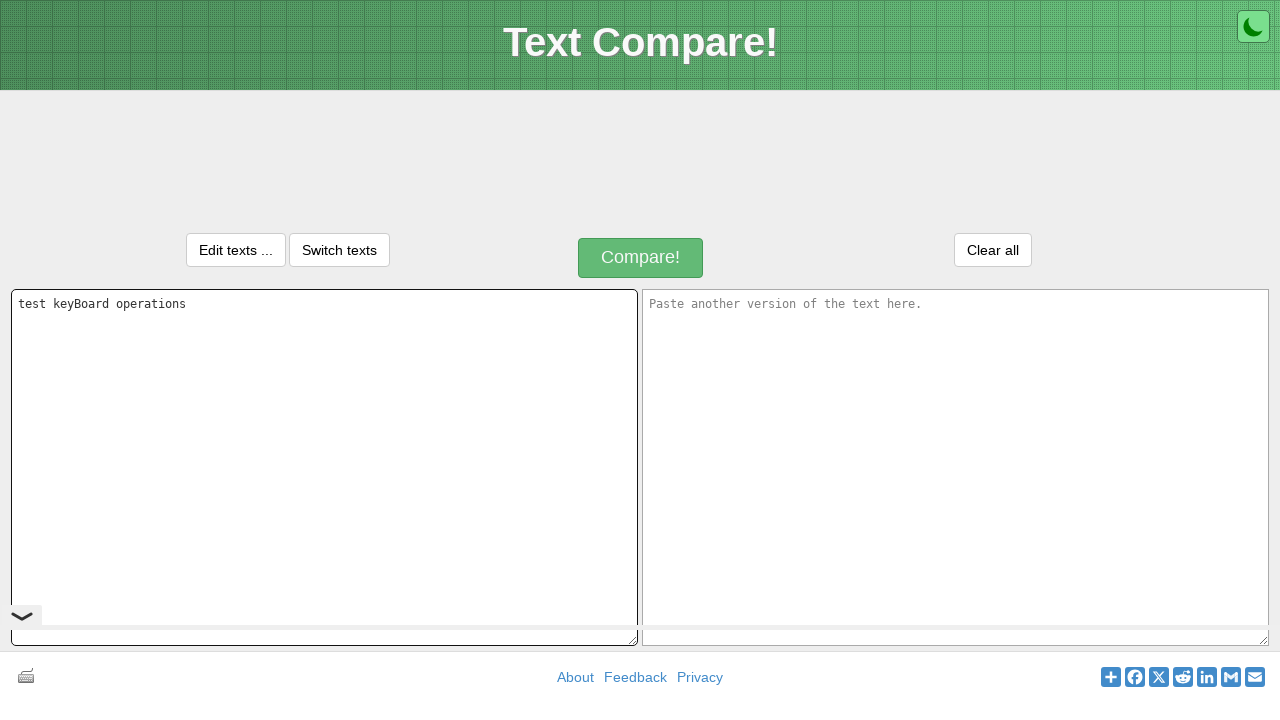

Selected all text in first text box using Ctrl+A
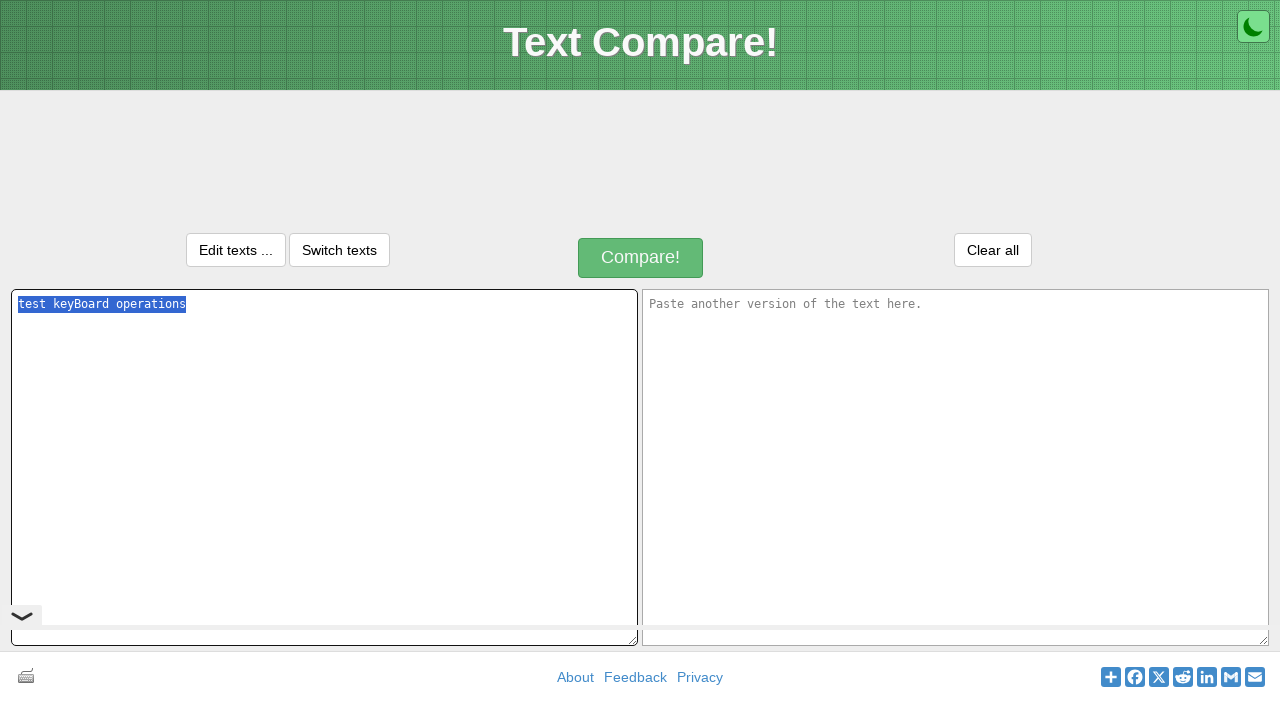

Copied selected text using Ctrl+C
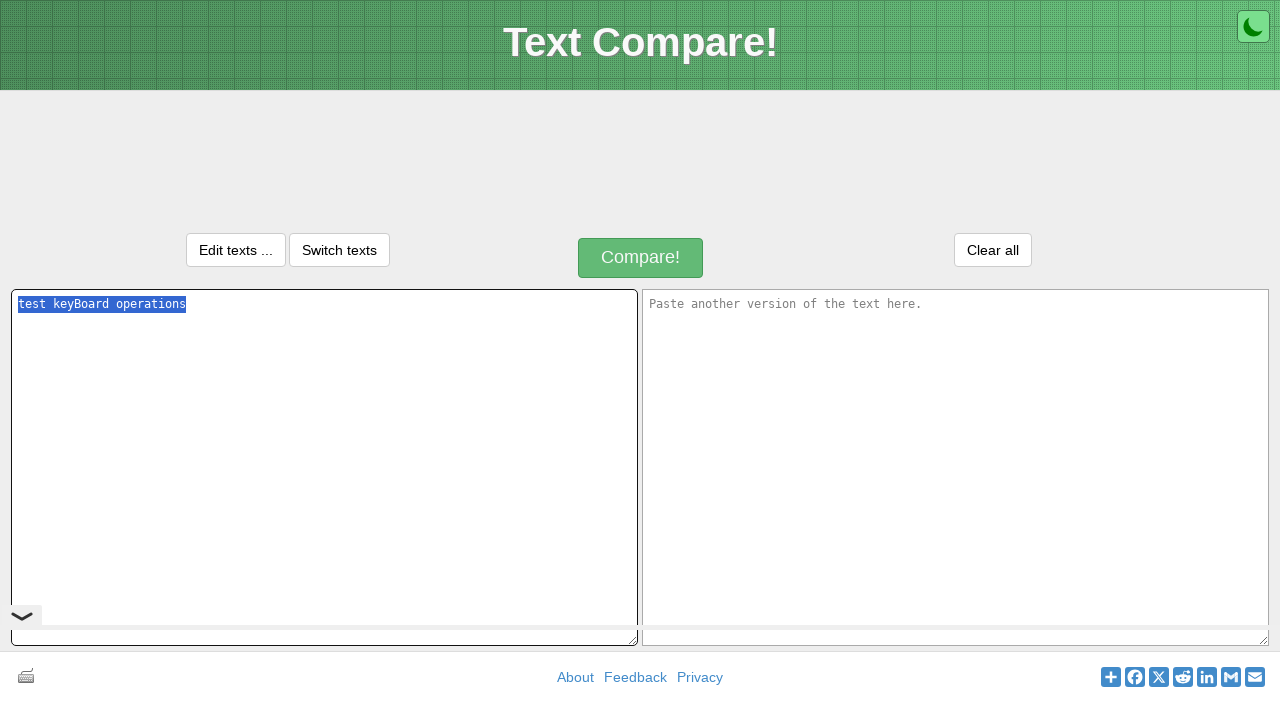

Tabbed to second text box
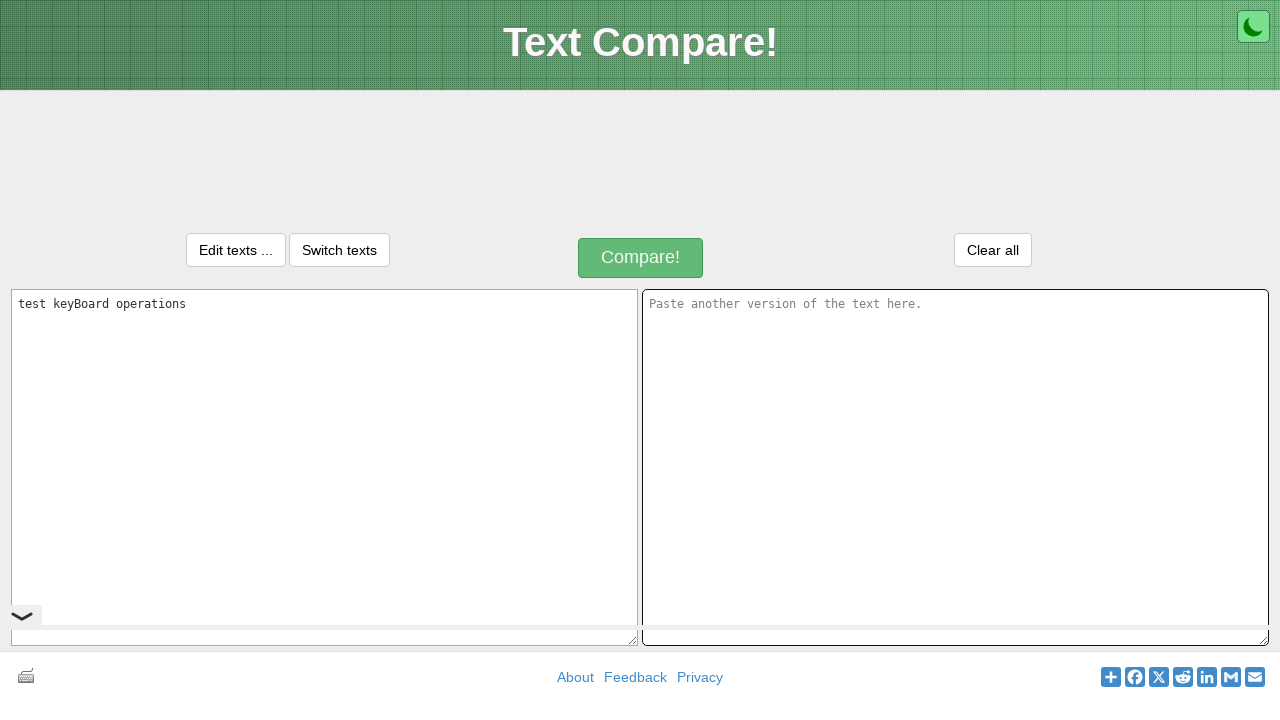

Pasted text into second text box using Ctrl+V
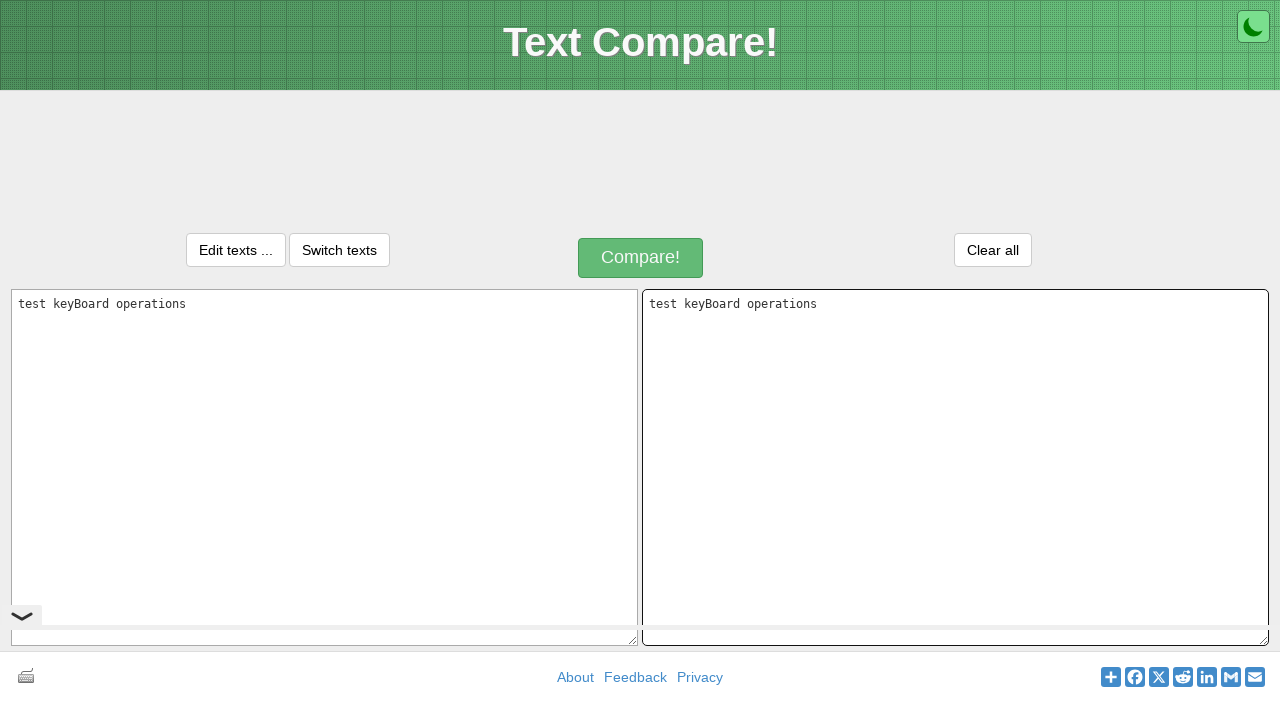

Waited 1 second to verify paste operation completed
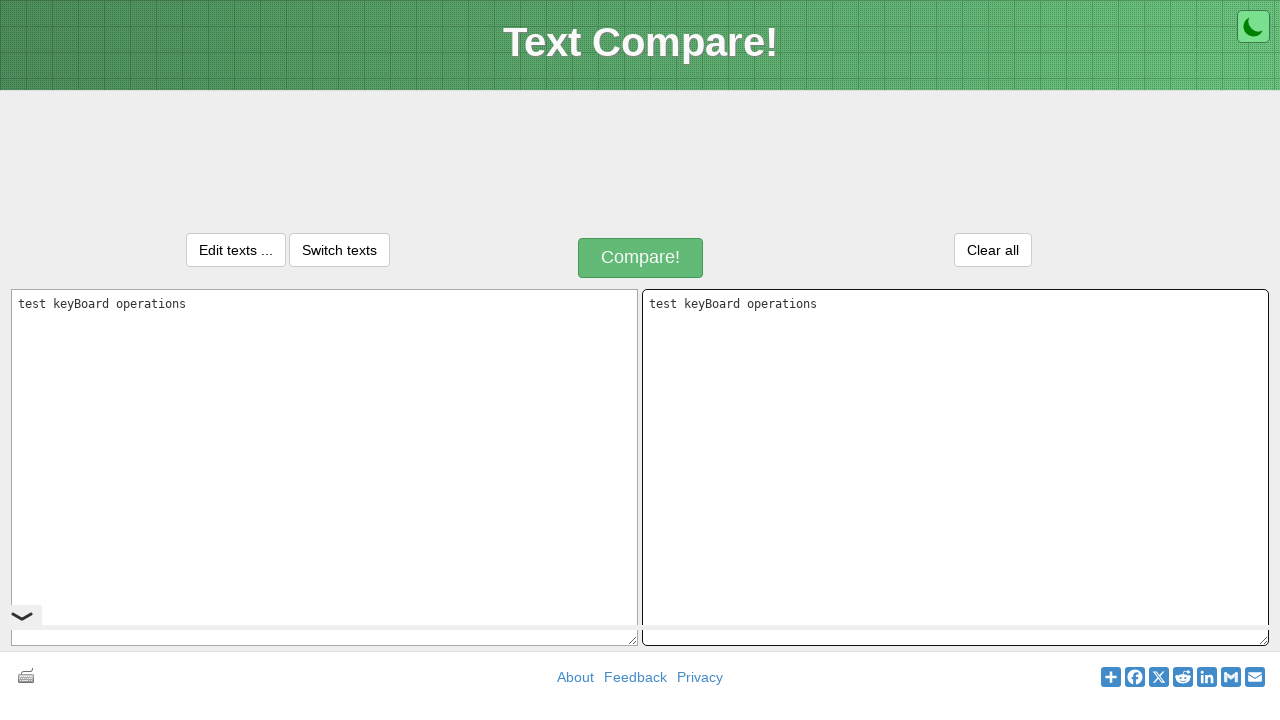

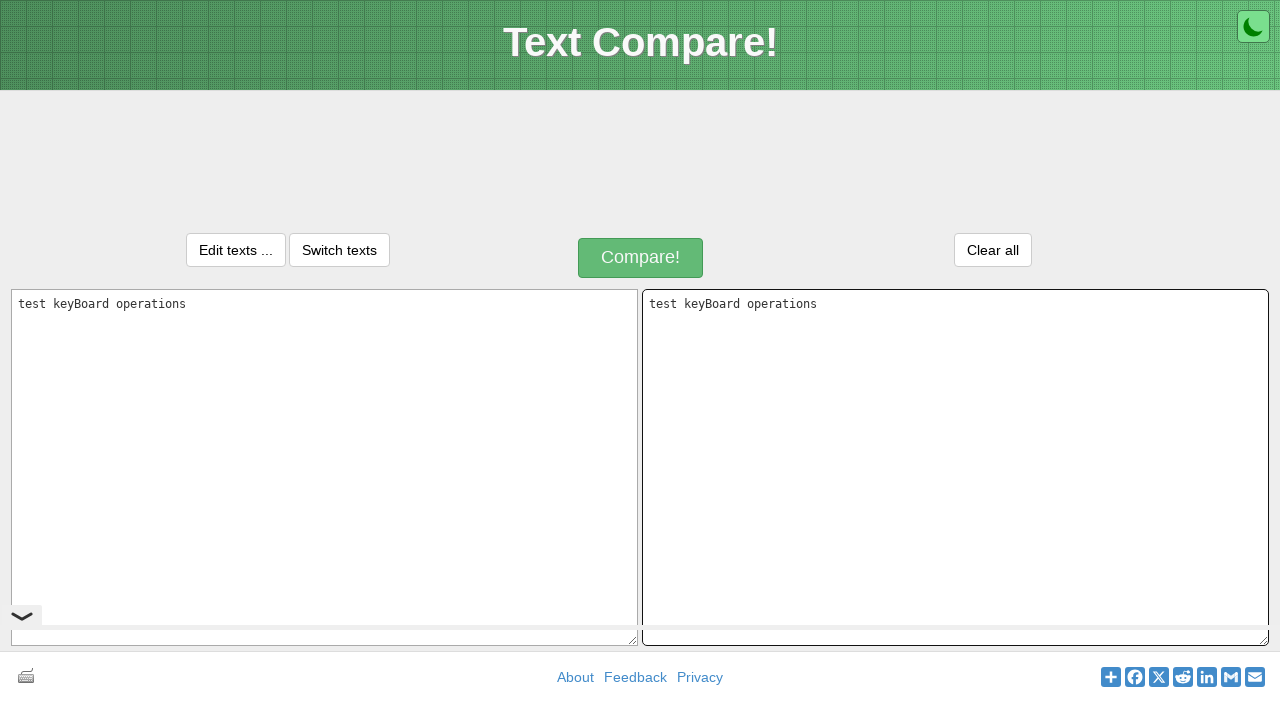